Tests adding a product review on an OpenCart store by navigating to the tablets category, opening a product page, accessing the review tab, and submitting a new review with test data.

Starting URL: http://opencart.abstracta.us/

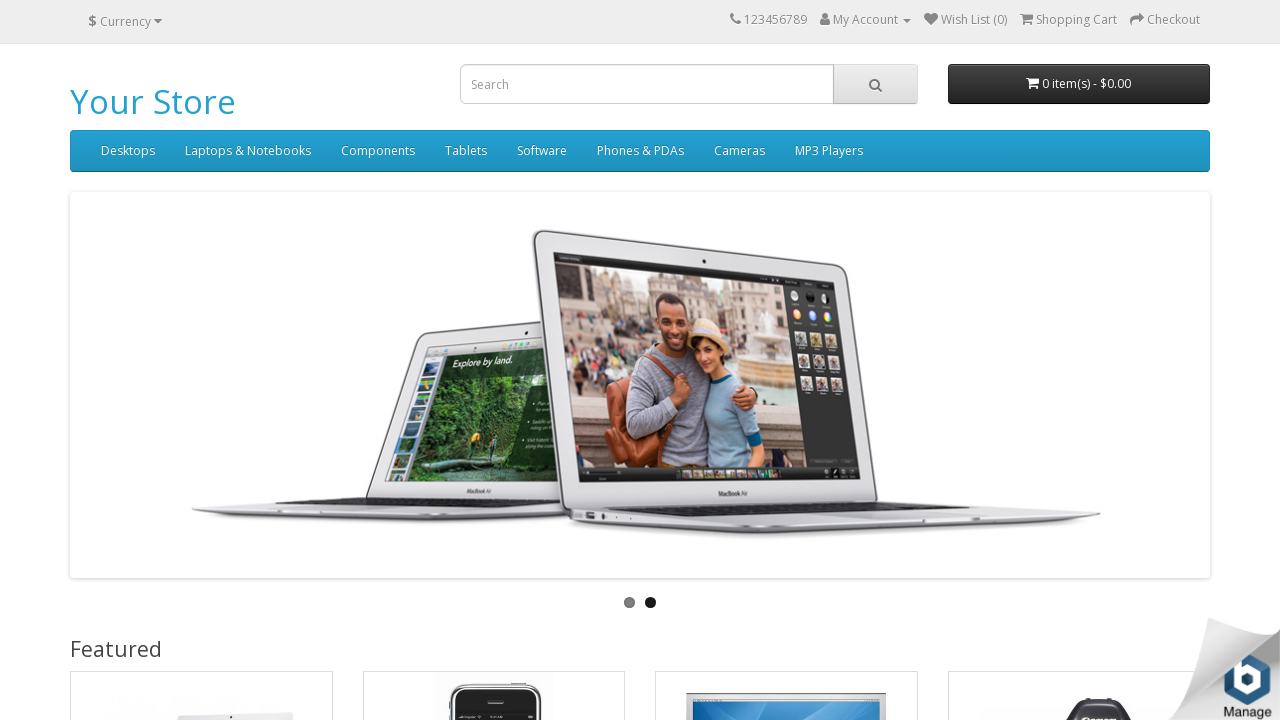

Hovered over Tablets menu item at (466, 151) on text=Tablets
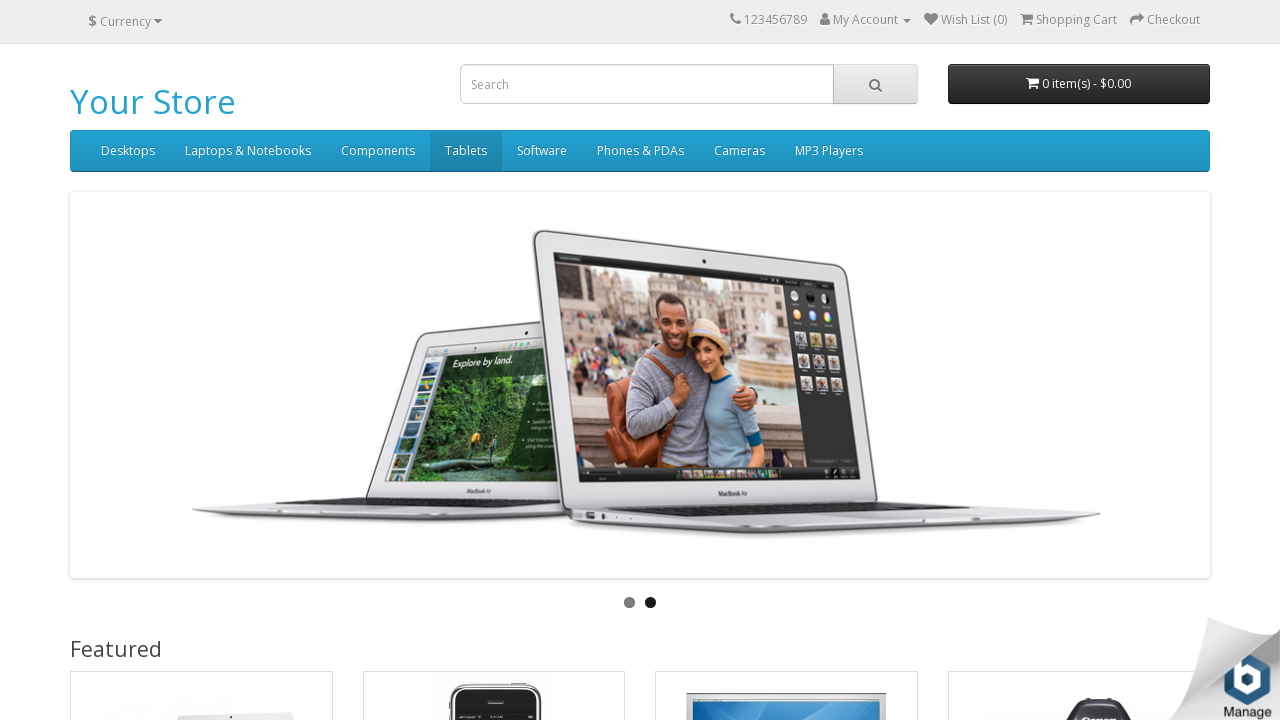

Clicked Tablets category link at (466, 151) on a:has-text('Tablets')
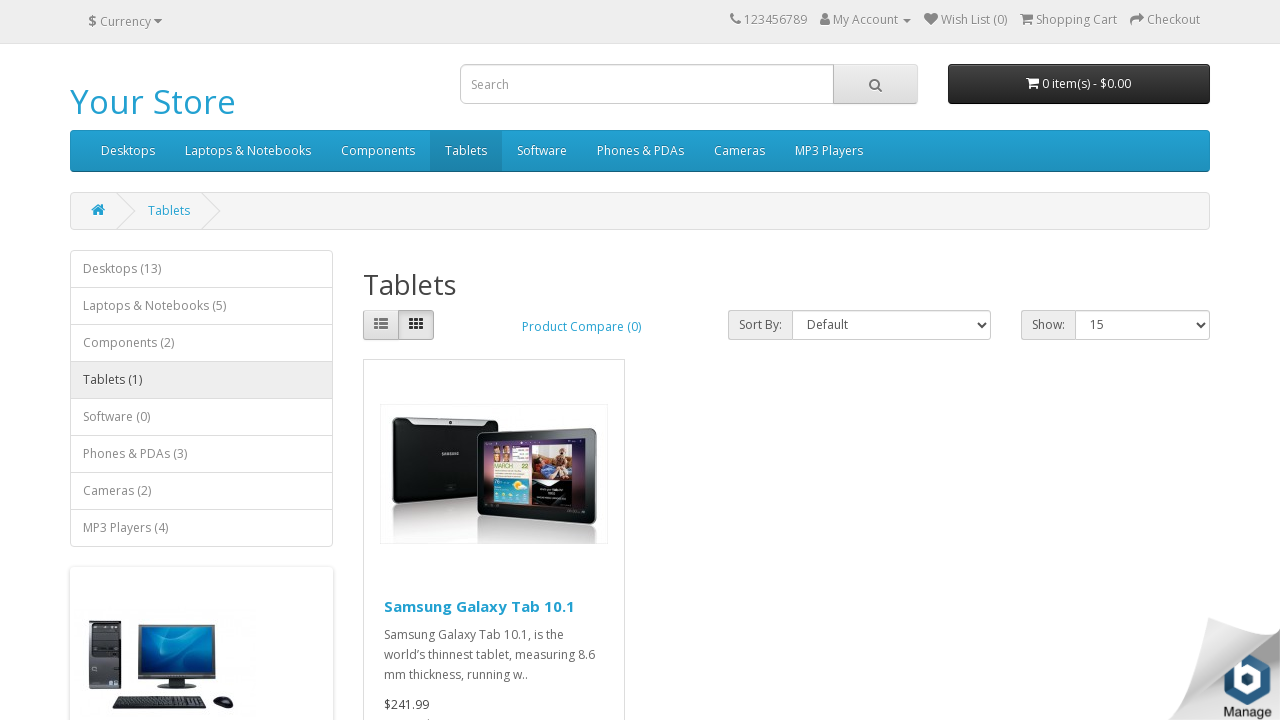

Product list loaded
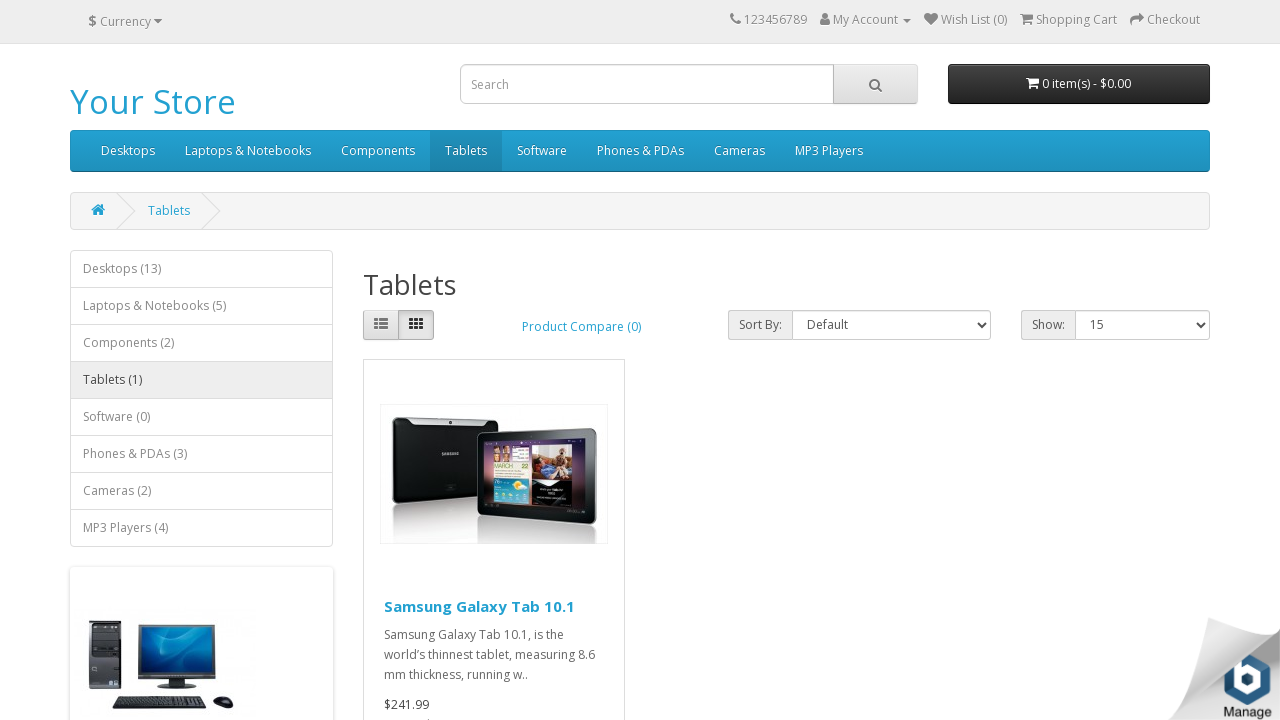

Clicked on first product in list at (479, 606) on .product-layout:first-child .caption a
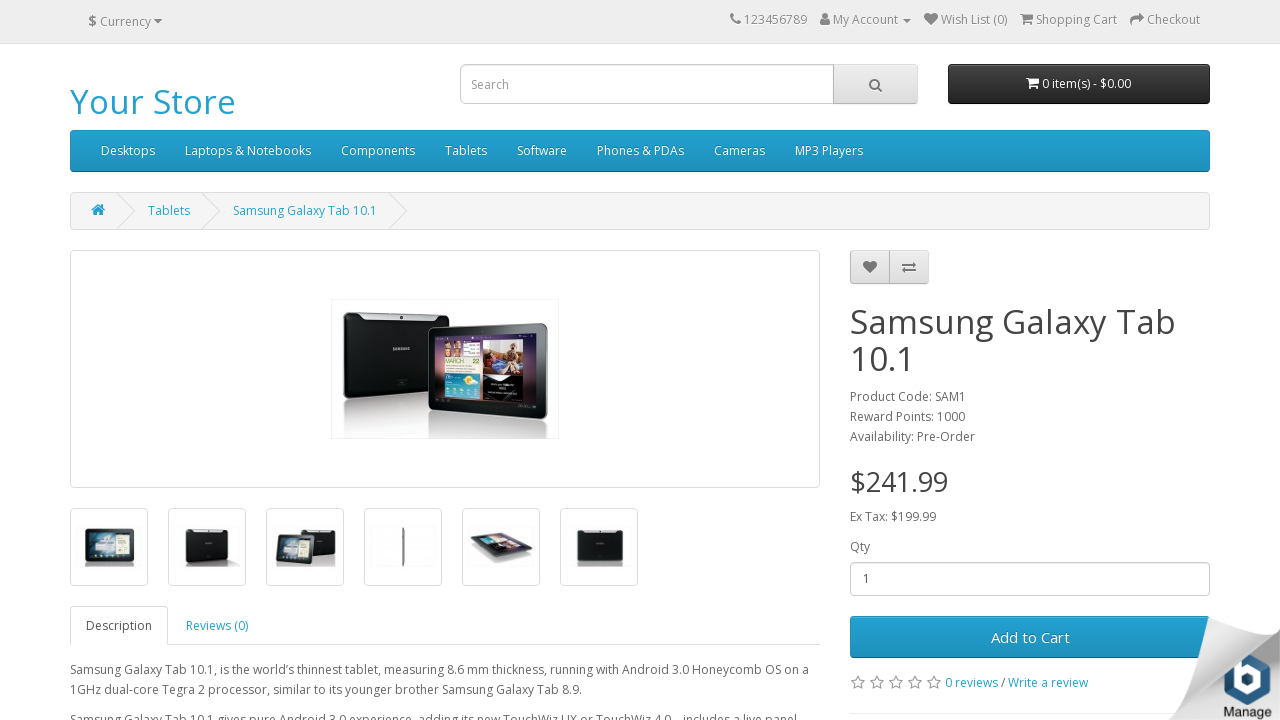

Product page loaded with navigation tabs
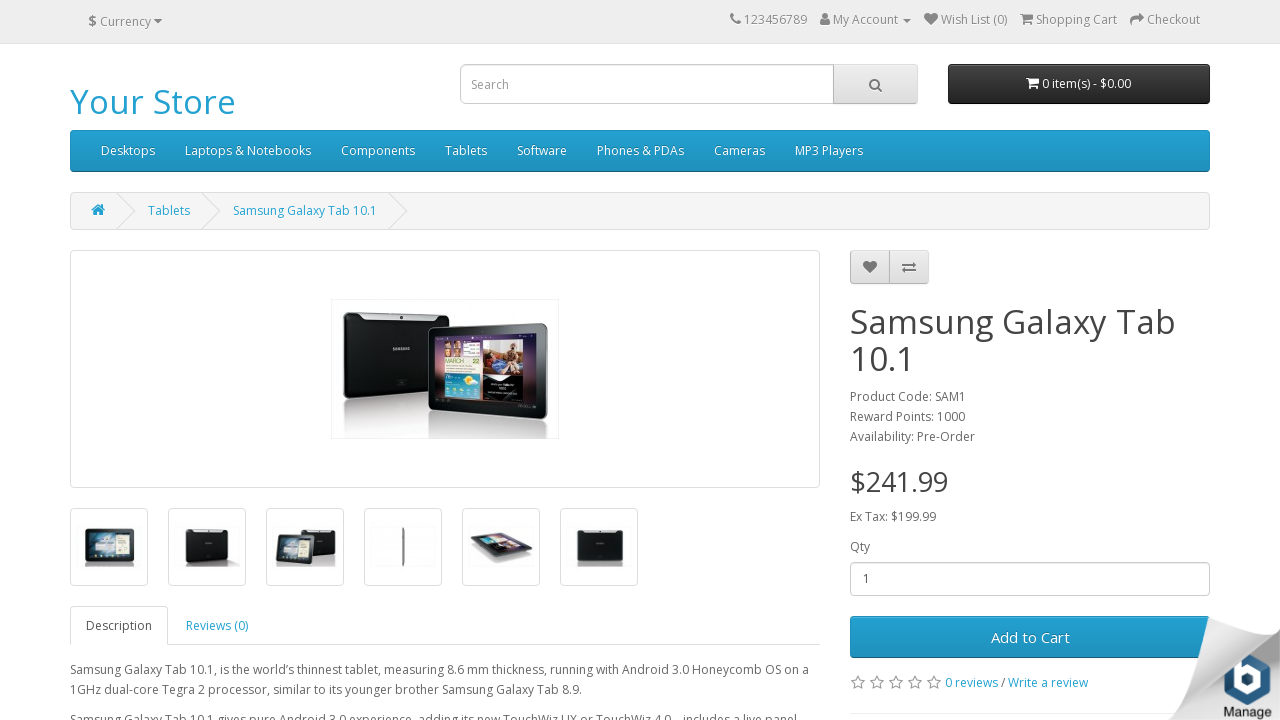

Clicked Reviews tab at (217, 626) on a:has-text('Reviews')
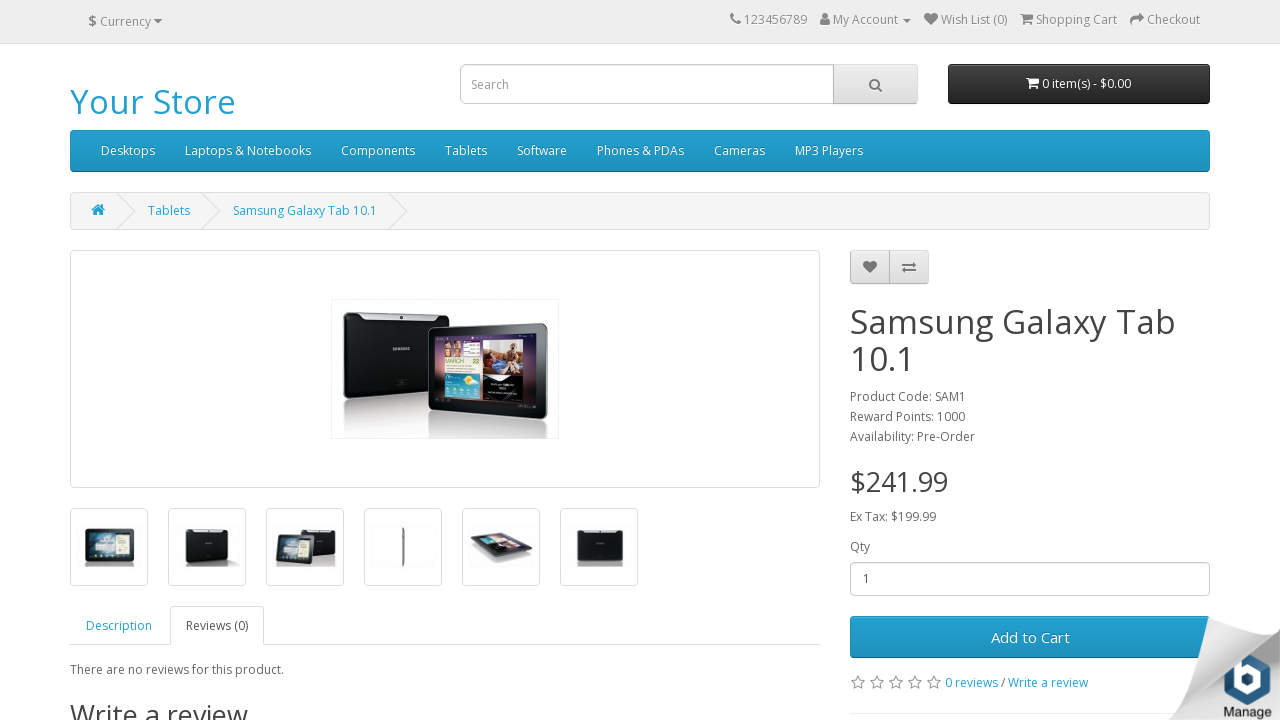

Review form loaded
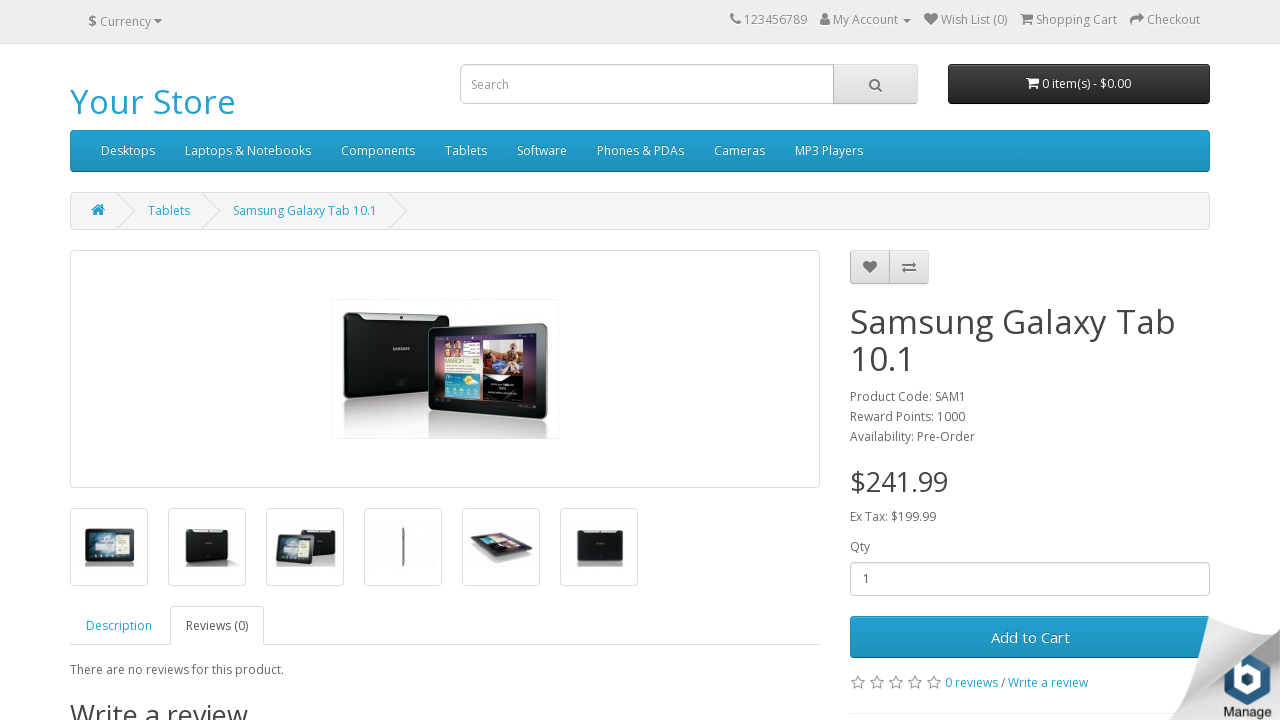

Filled reviewer name field with 'John TestUser' on input#input-name
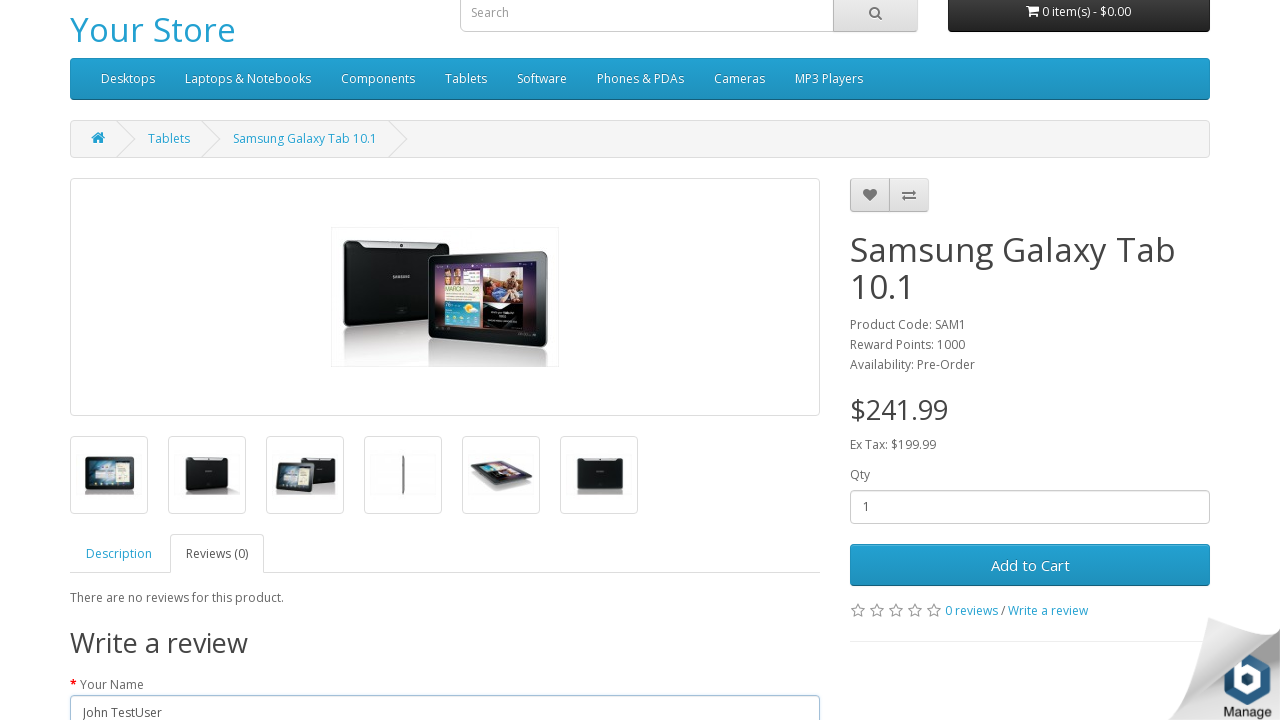

Filled review textarea with product feedback on textarea#input-review
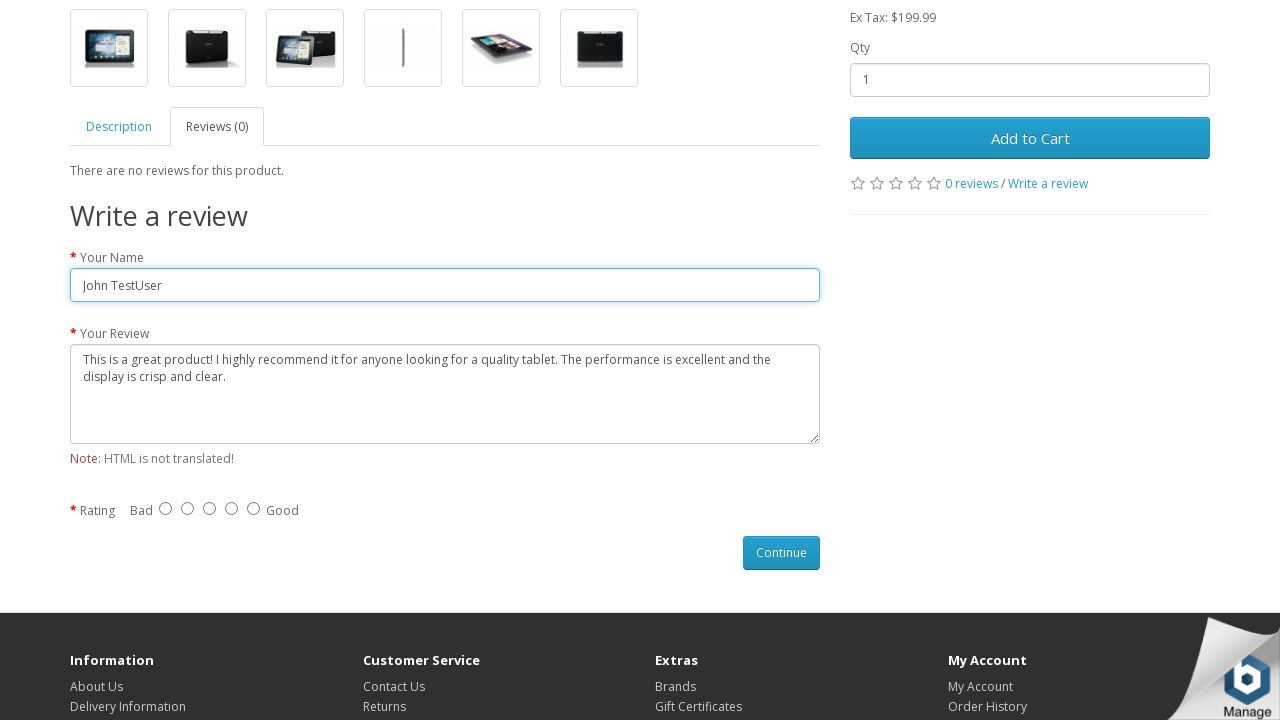

Selected 5-star rating at (254, 508) on input[name='rating'][value='5']
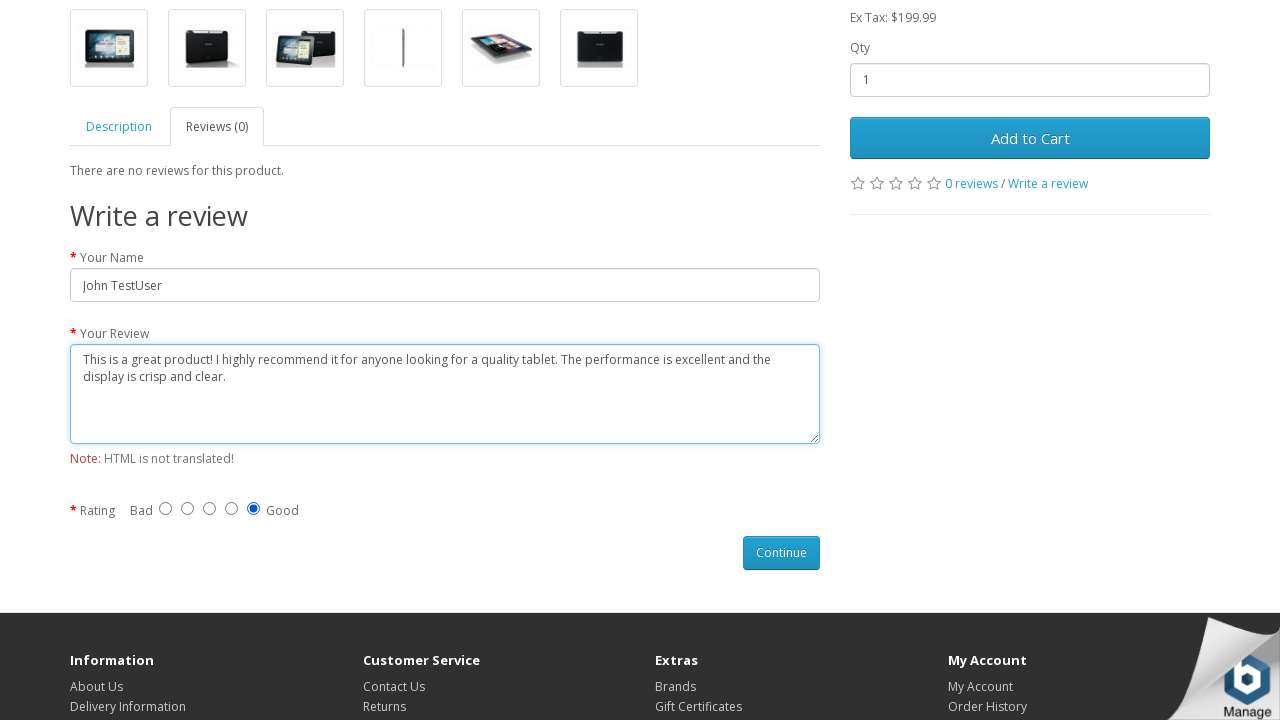

Clicked submit review button at (782, 553) on #button-review
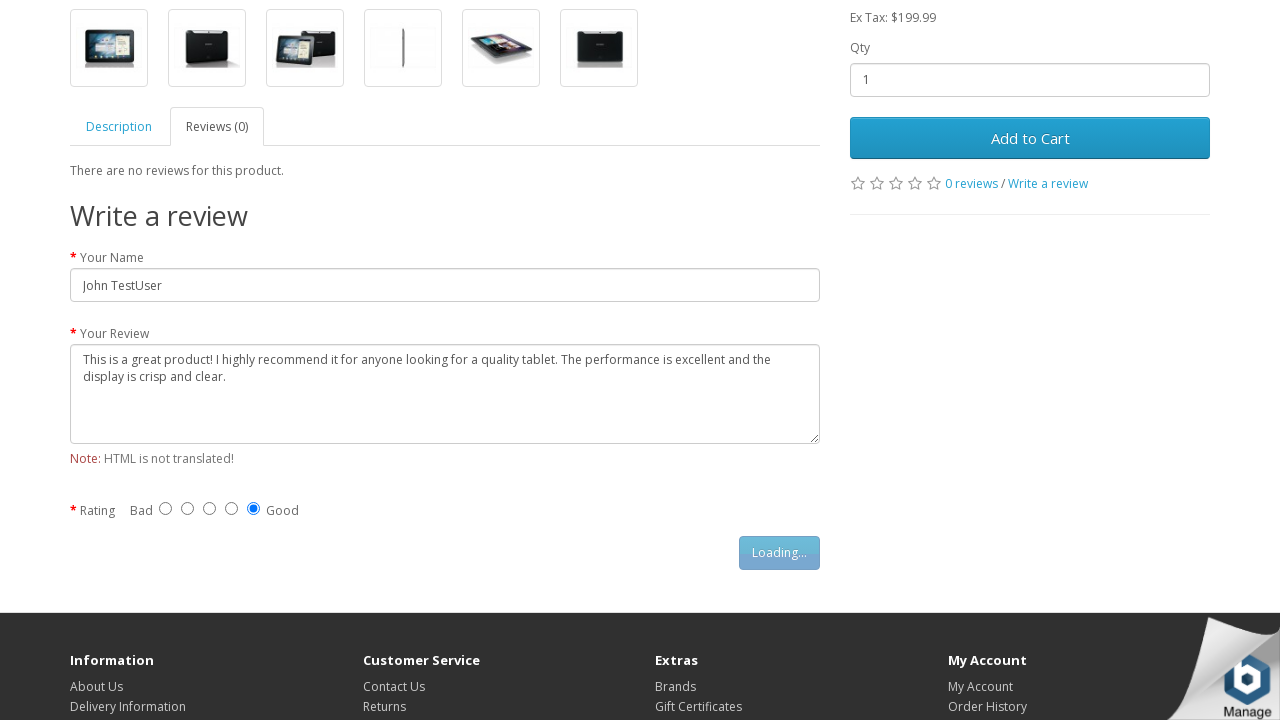

Review successfully submitted - success message displayed
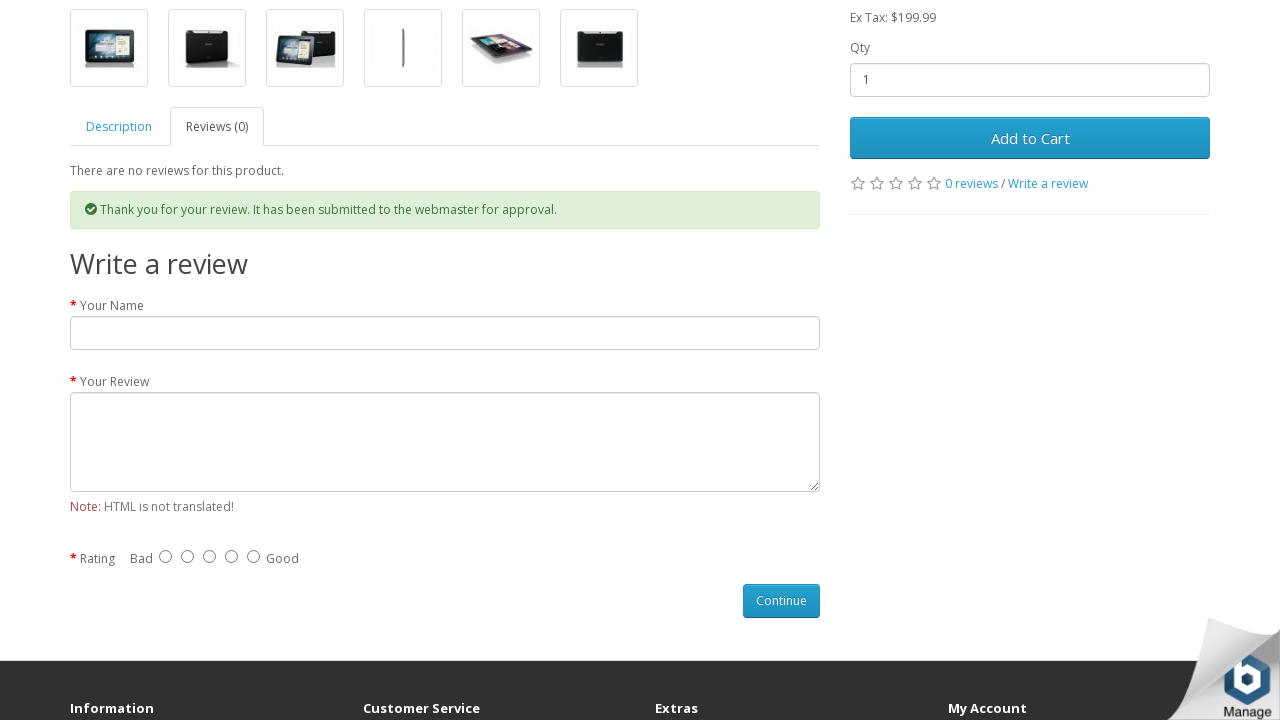

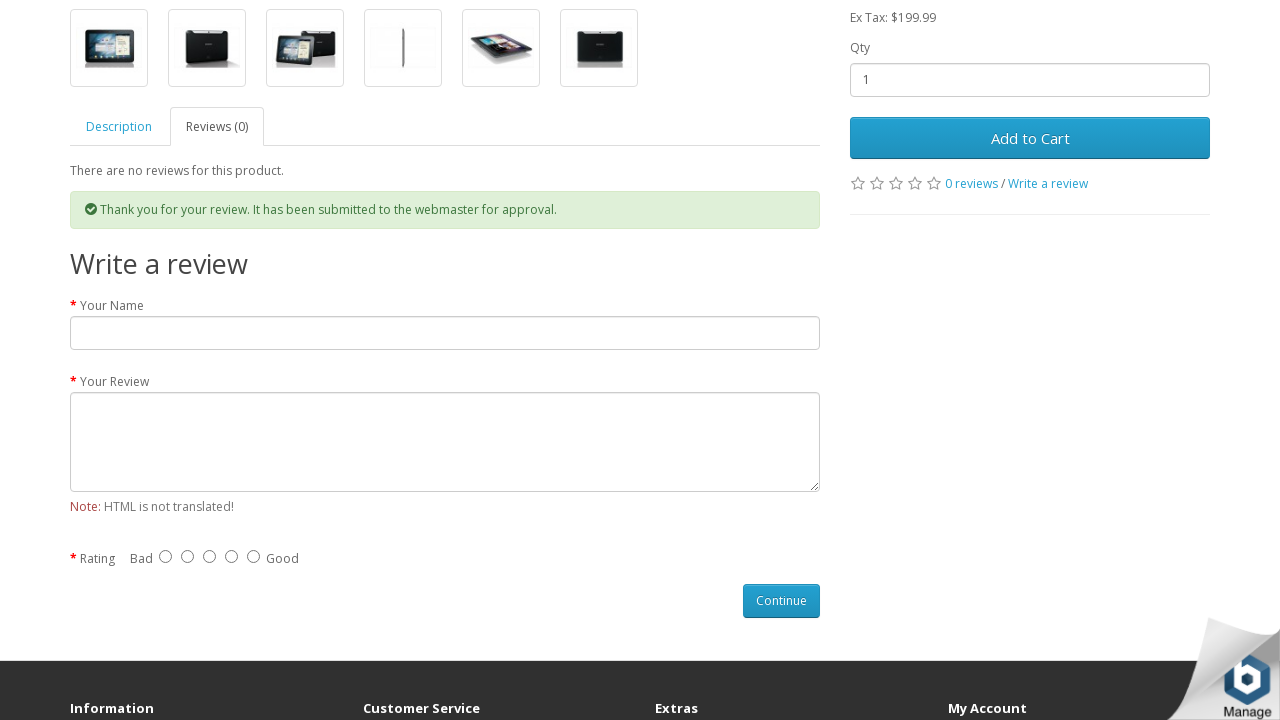